Tests multi-window handling by clicking a link that opens a new window, then switching to the new window and verifying that the "New Window" heading is displayed.

Starting URL: http://the-internet.herokuapp.com/windows

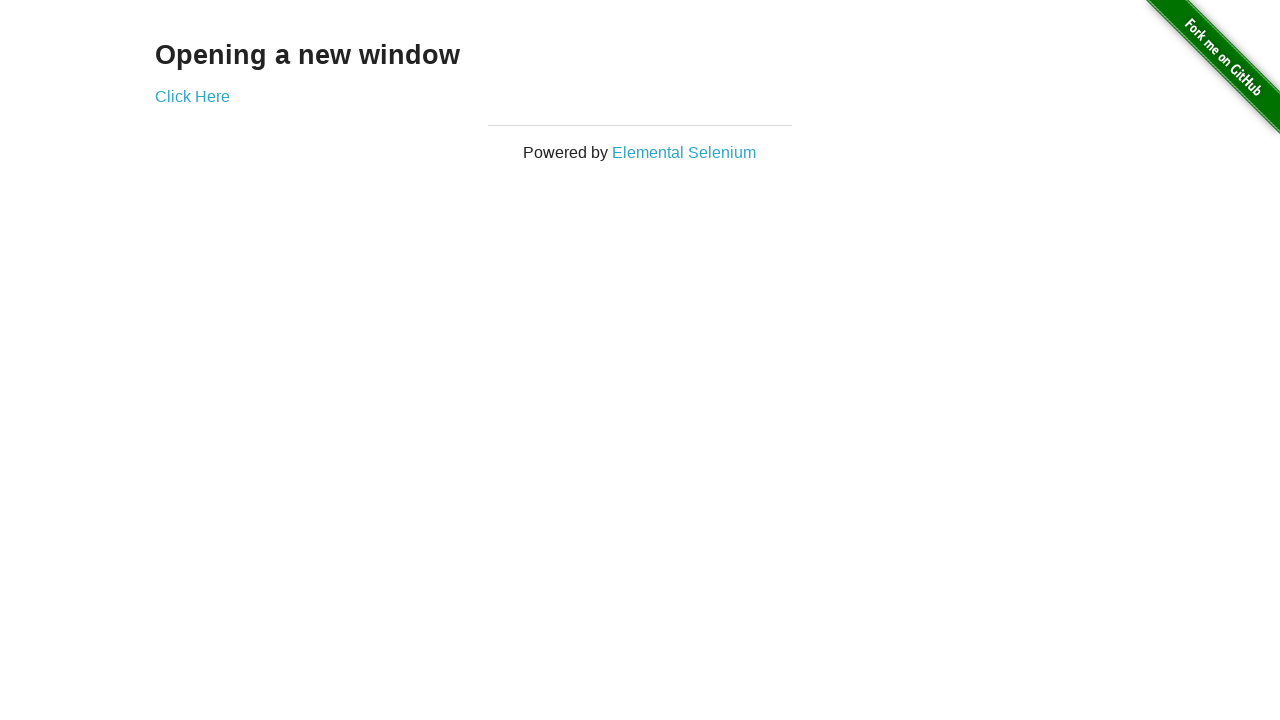

Waited for 'Click Here' link to load on initial page
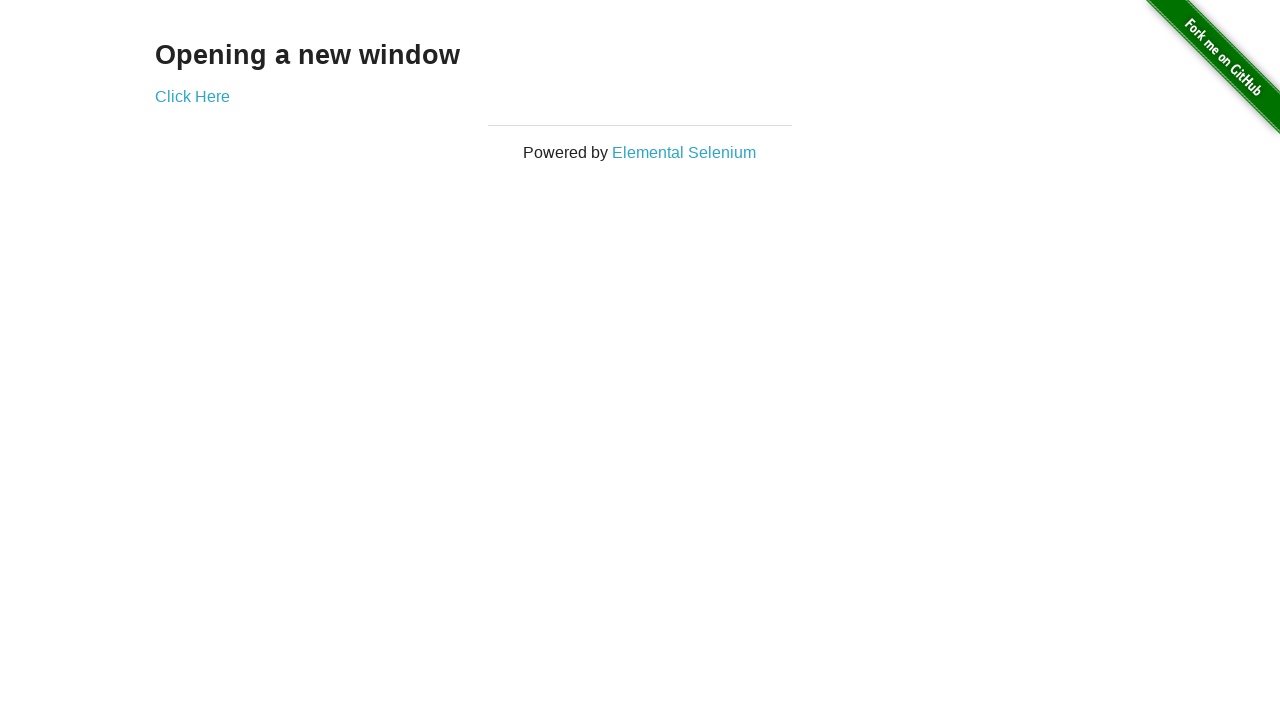

Clicked 'Click Here' link to open new window at (192, 96) on xpath=//*[text()='Click Here']
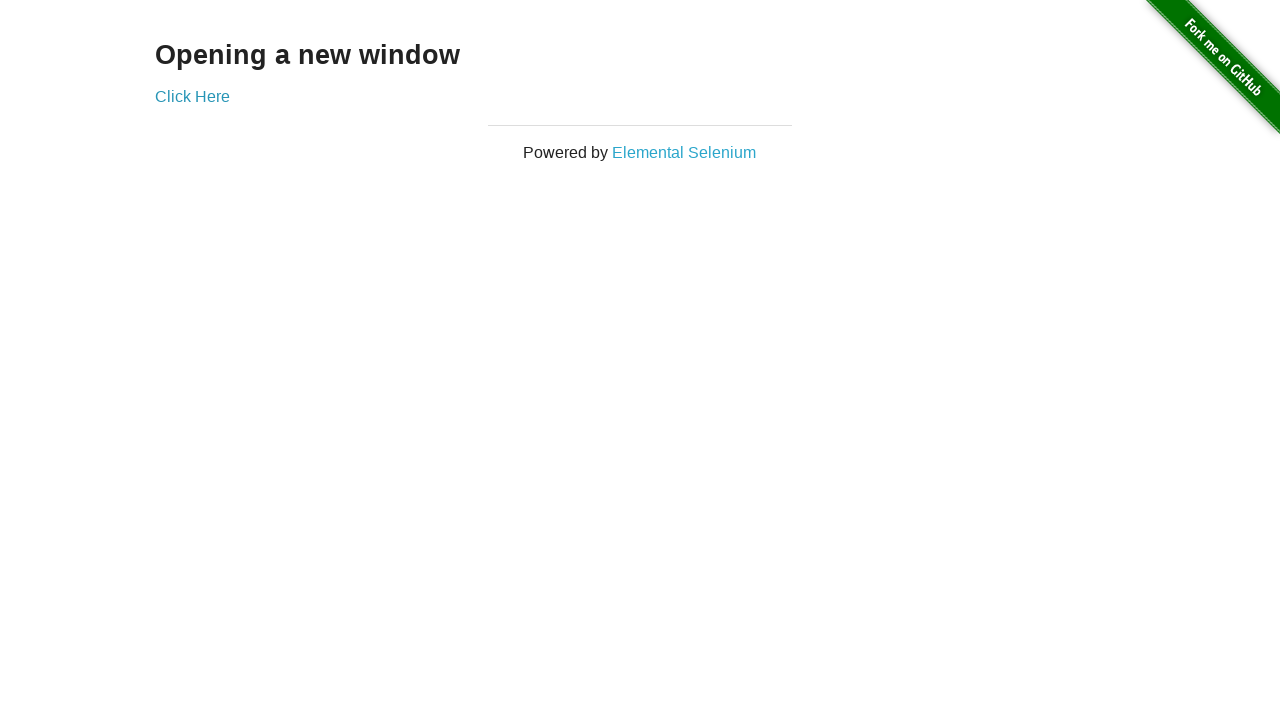

New window opened and captured
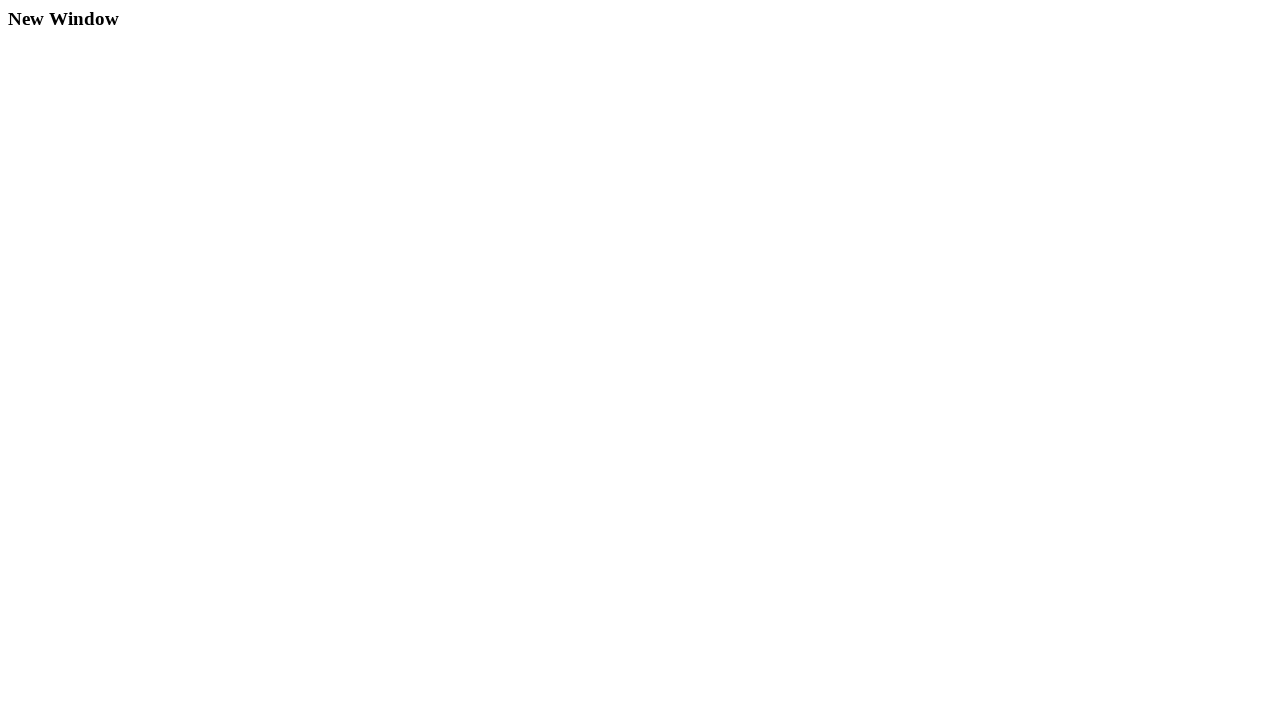

New window page finished loading
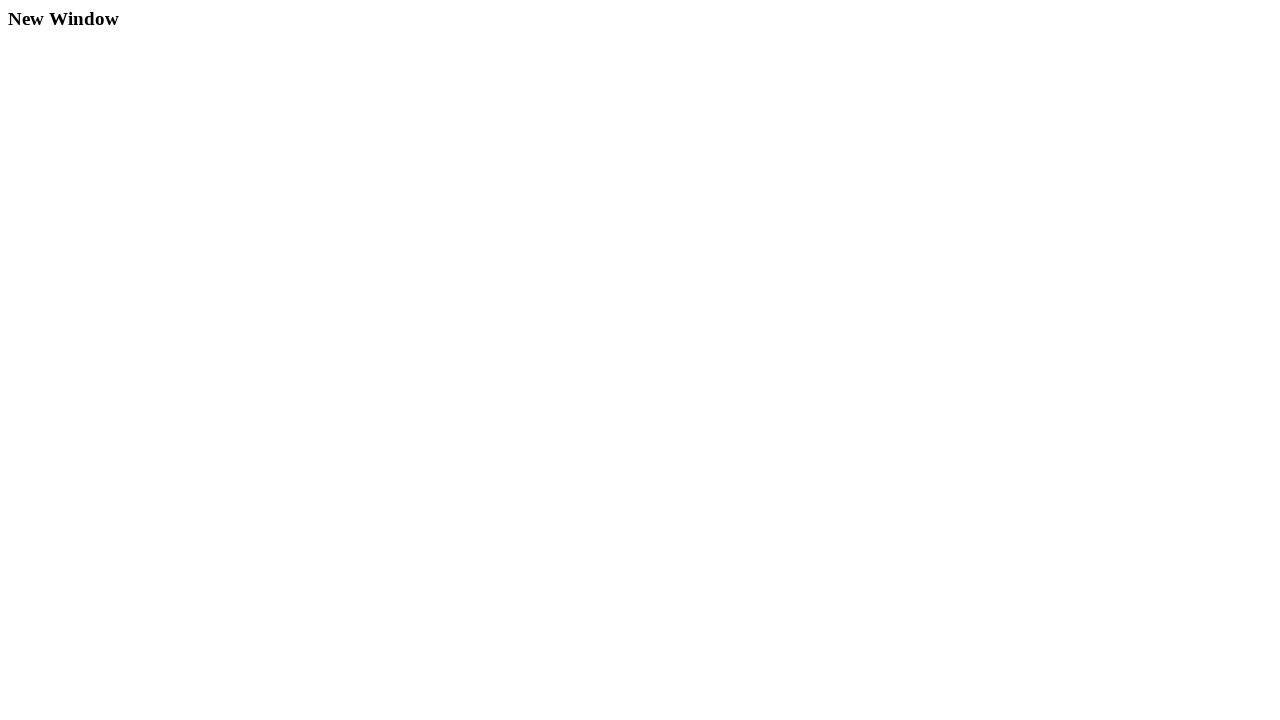

Waited for 'New Window' heading to be present in new window
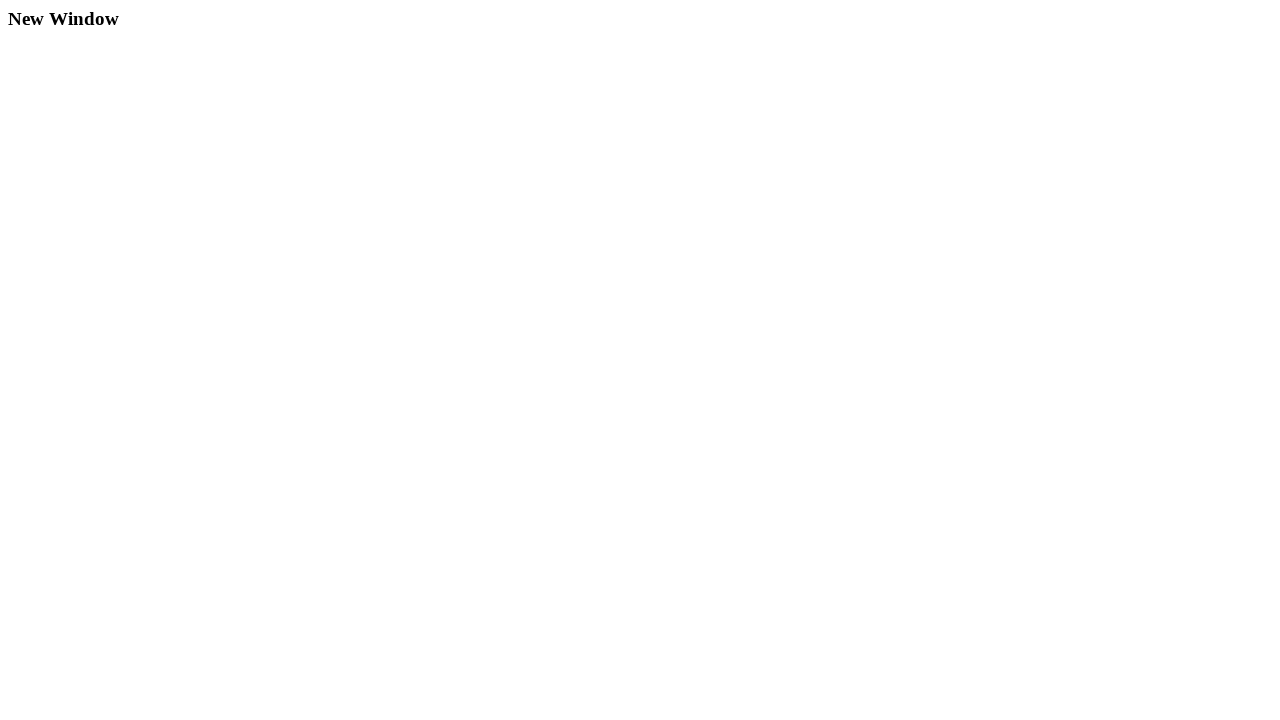

Verified 'New Window' heading is visible in new window
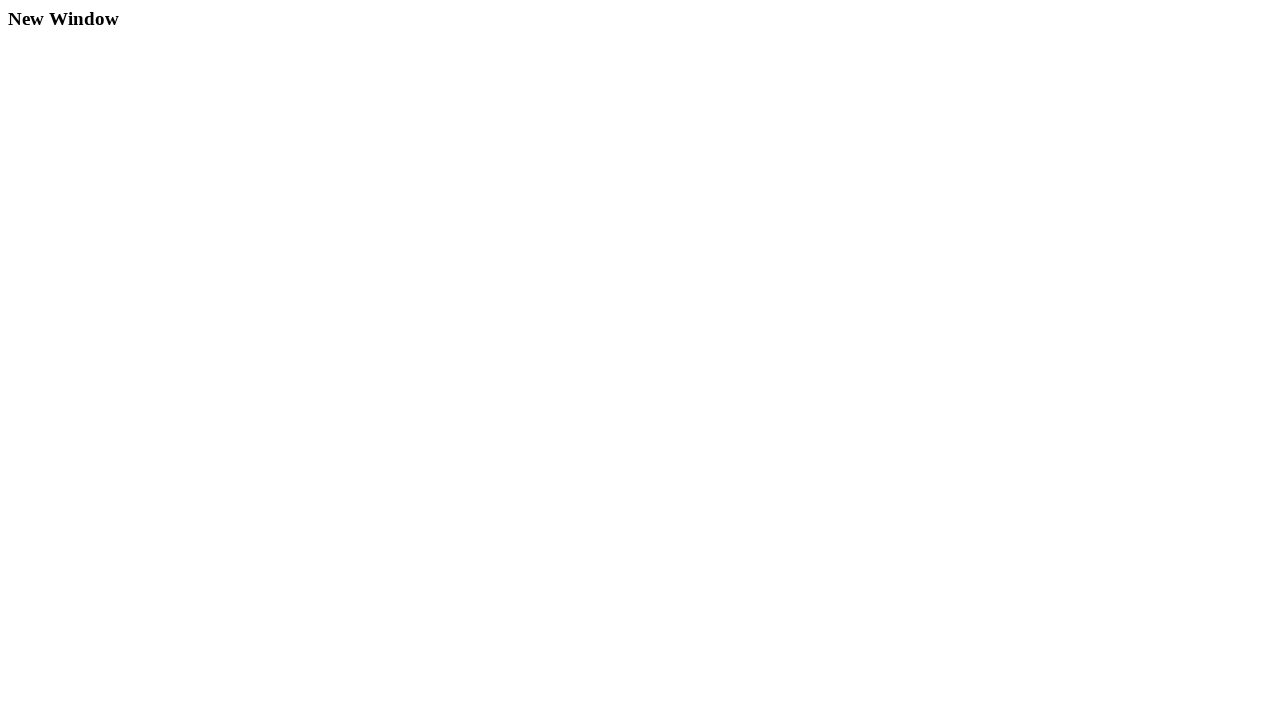

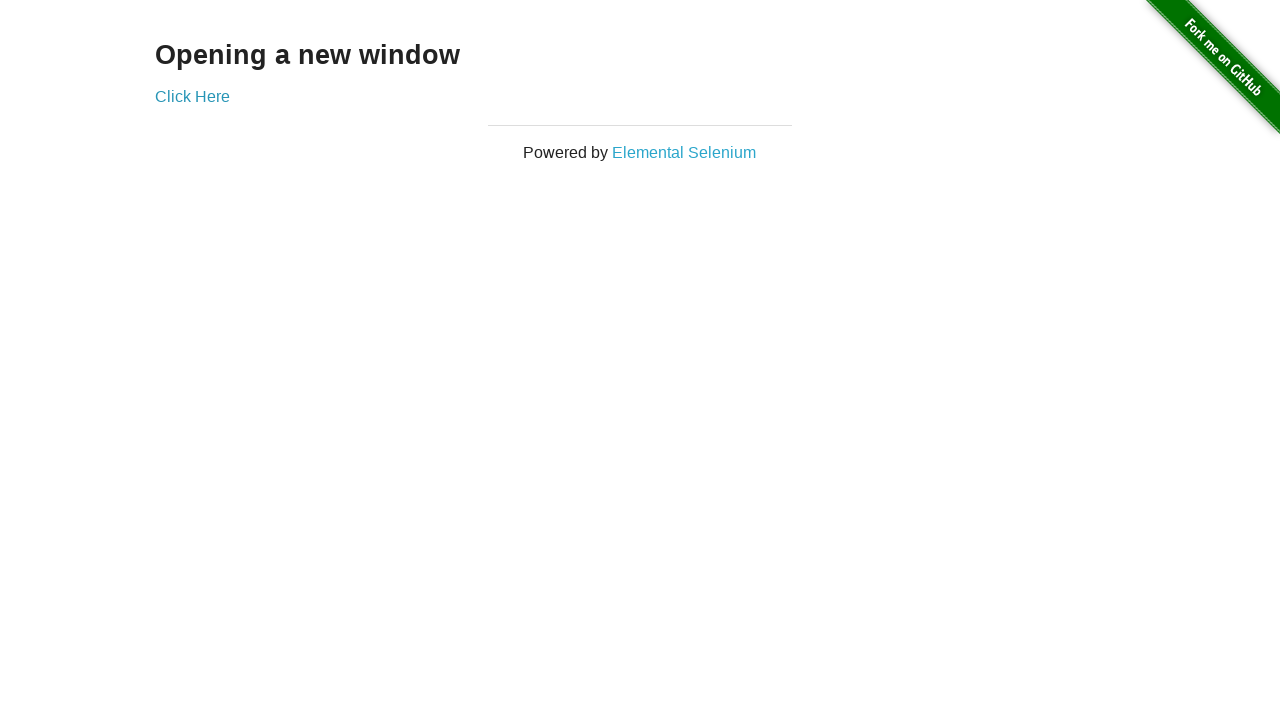